Tests opening a new window via a button click and switching to it to get the title

Starting URL: https://rahulshettyacademy.com/AutomationPractice/

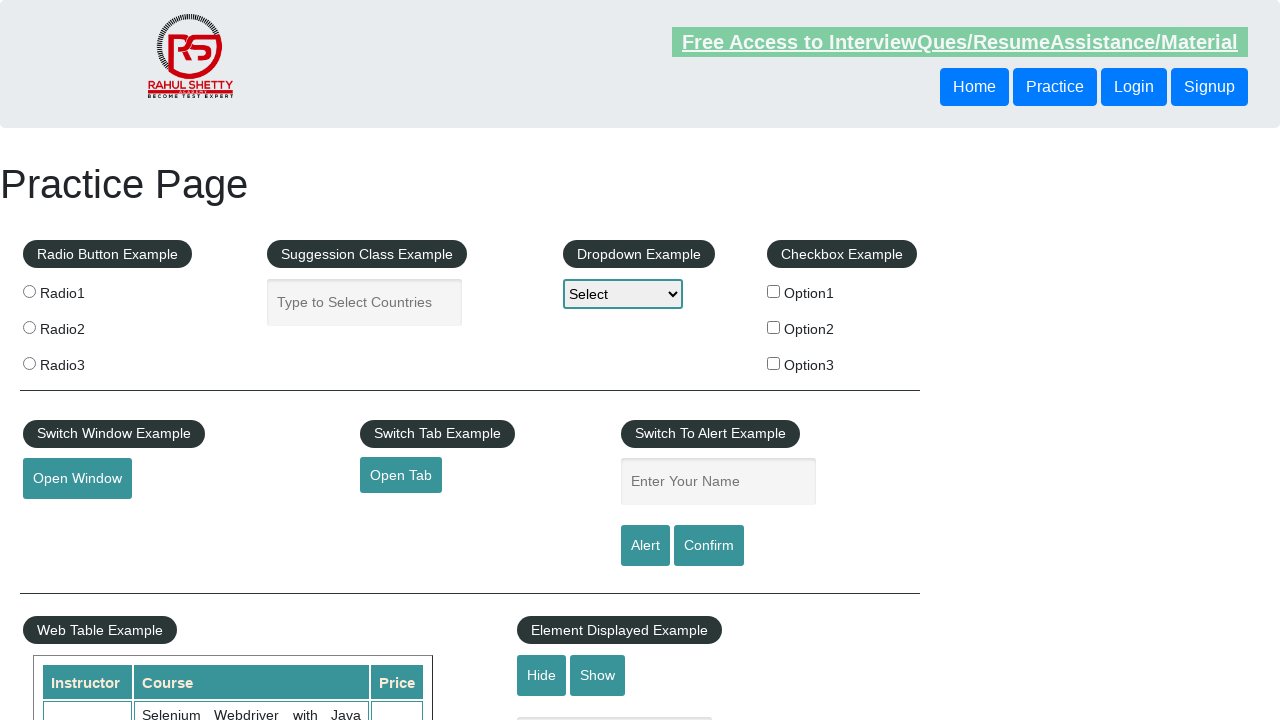

Clicked button to open new window at (77, 479) on button.btn-style.class1
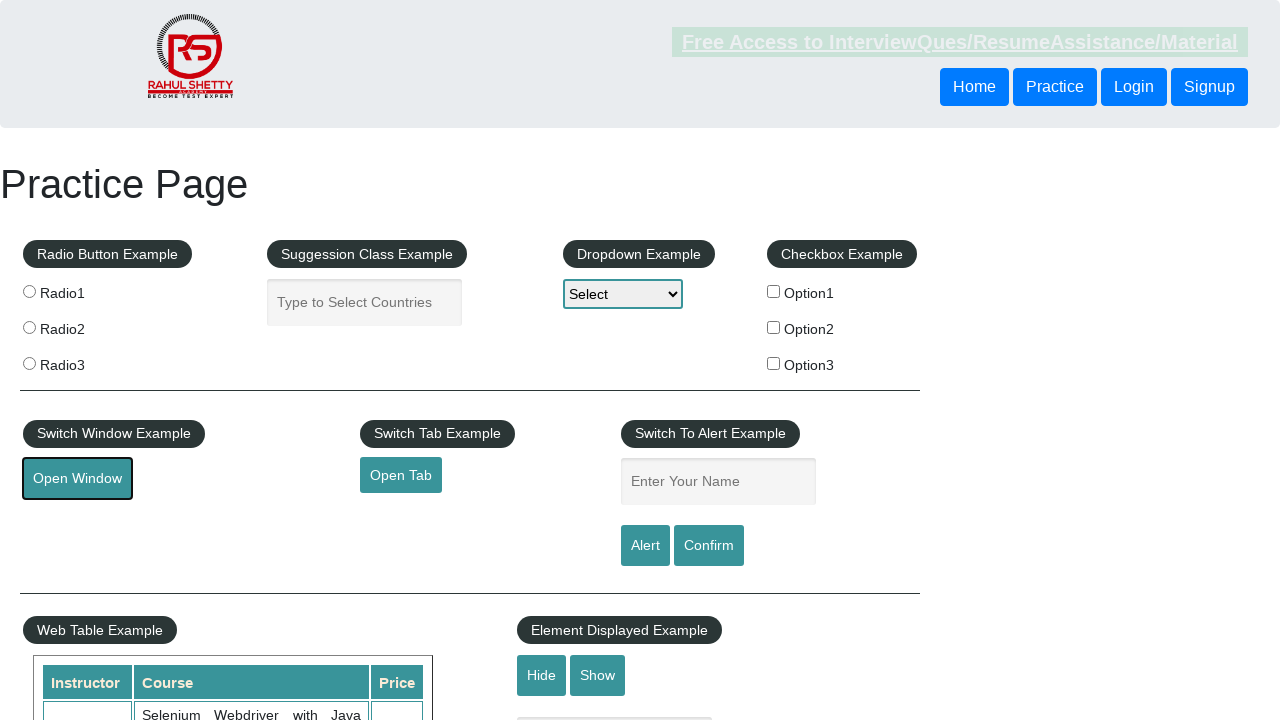

New window opened and captured
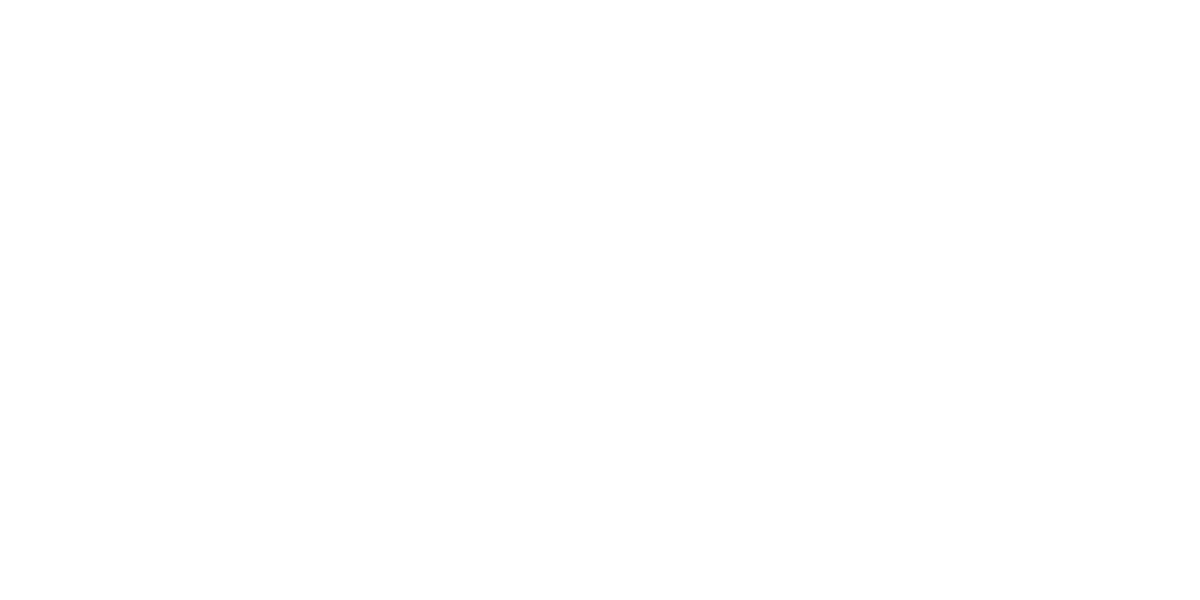

Retrieved new window title: 
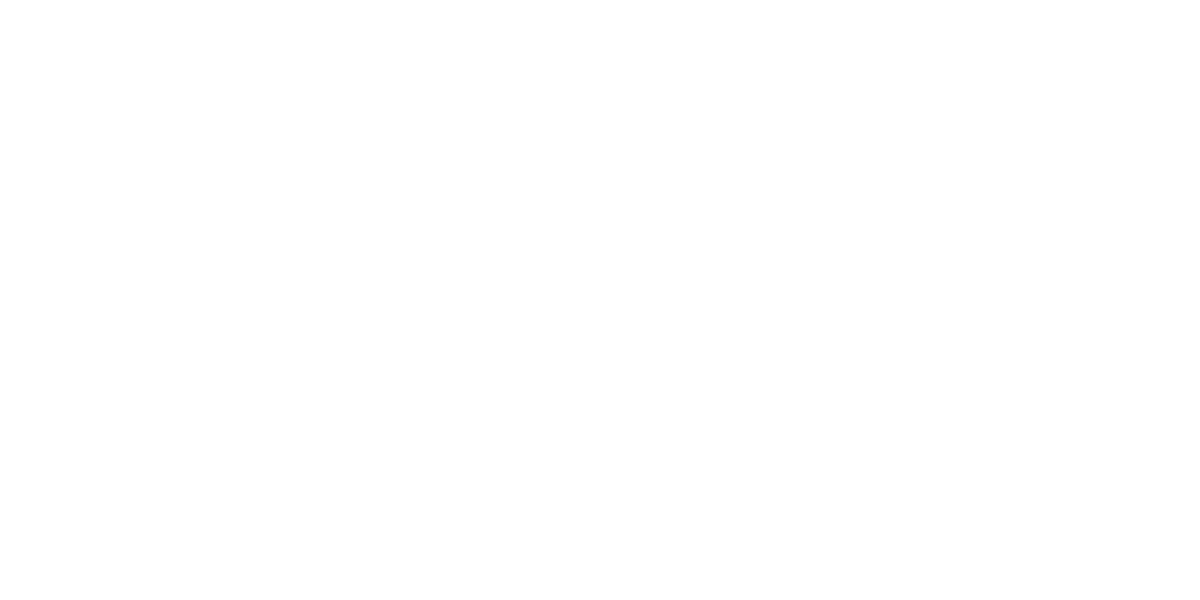

Closed the new window
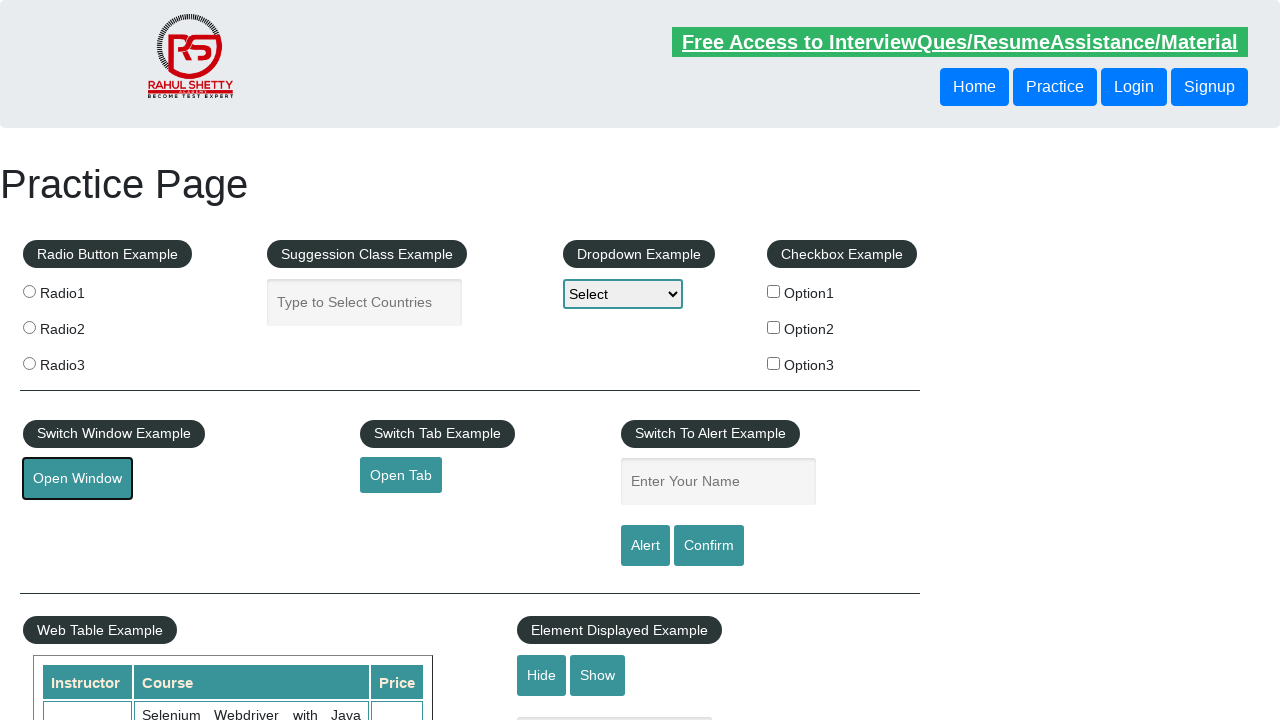

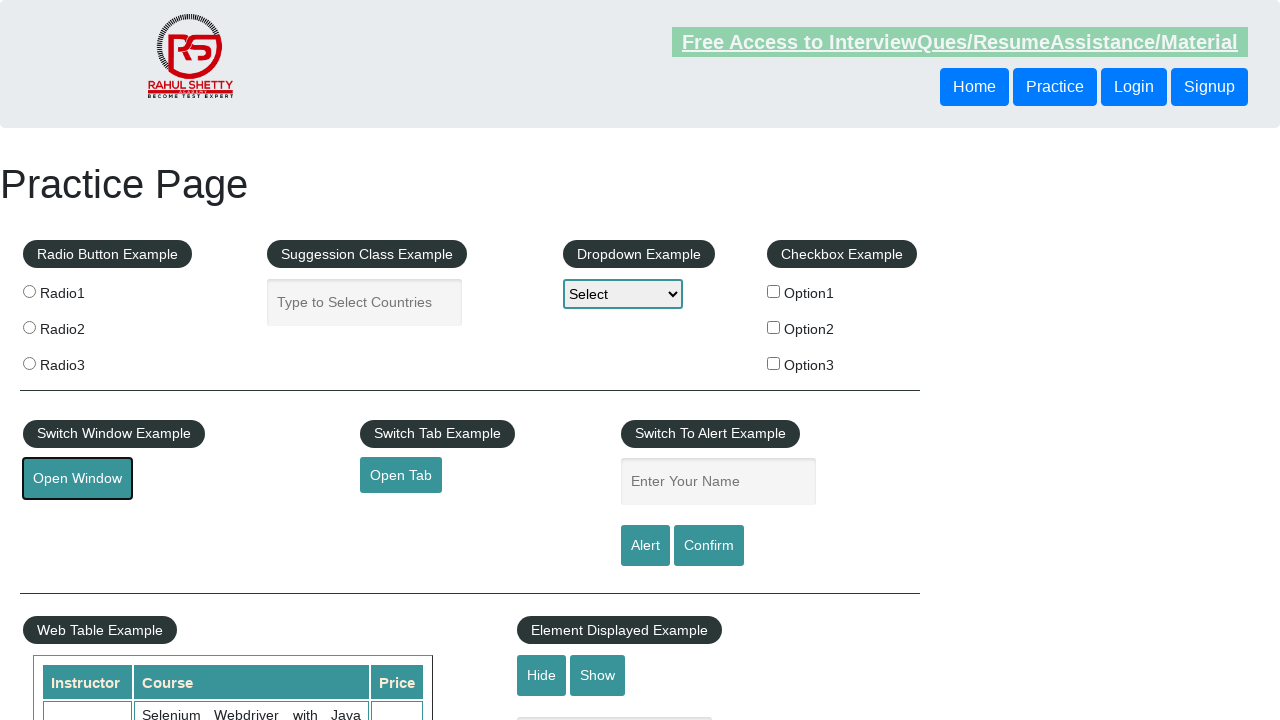